Tests a registration page by navigating to a sample page and entering comments in a form field

Starting URL: https://www.globalsqa.com/samplepagetest/

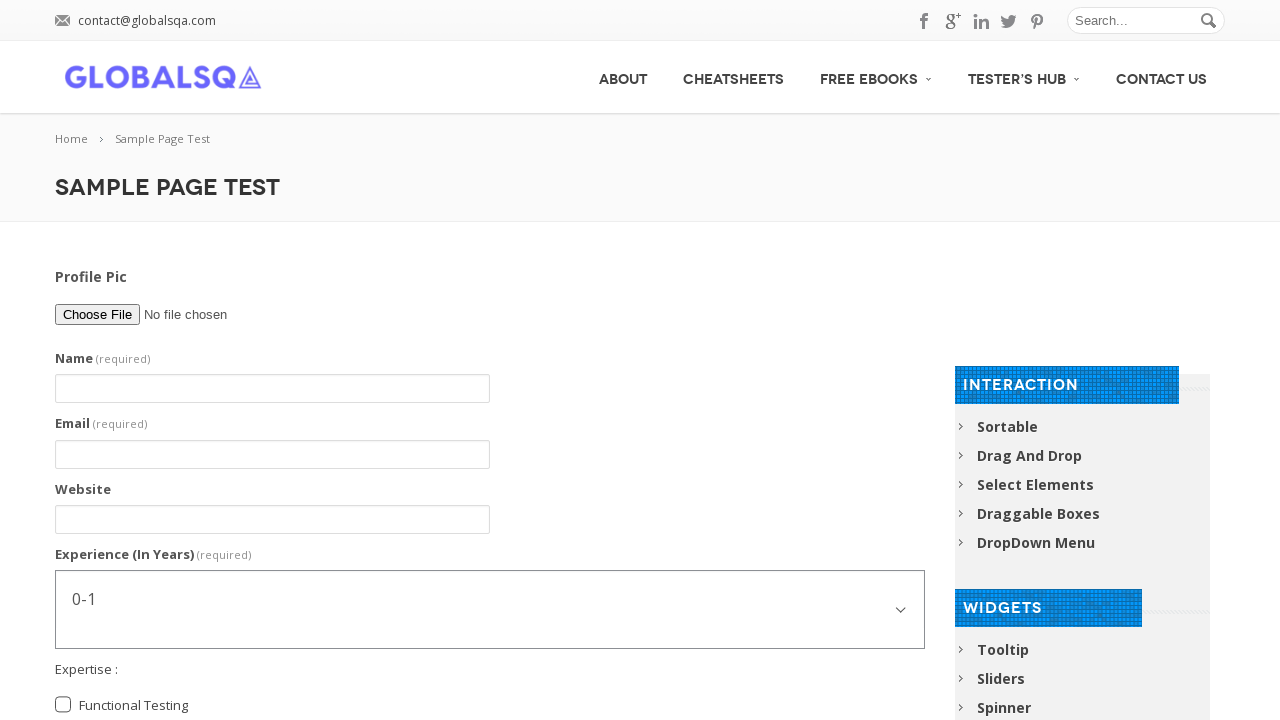

Navigated to sample registration page
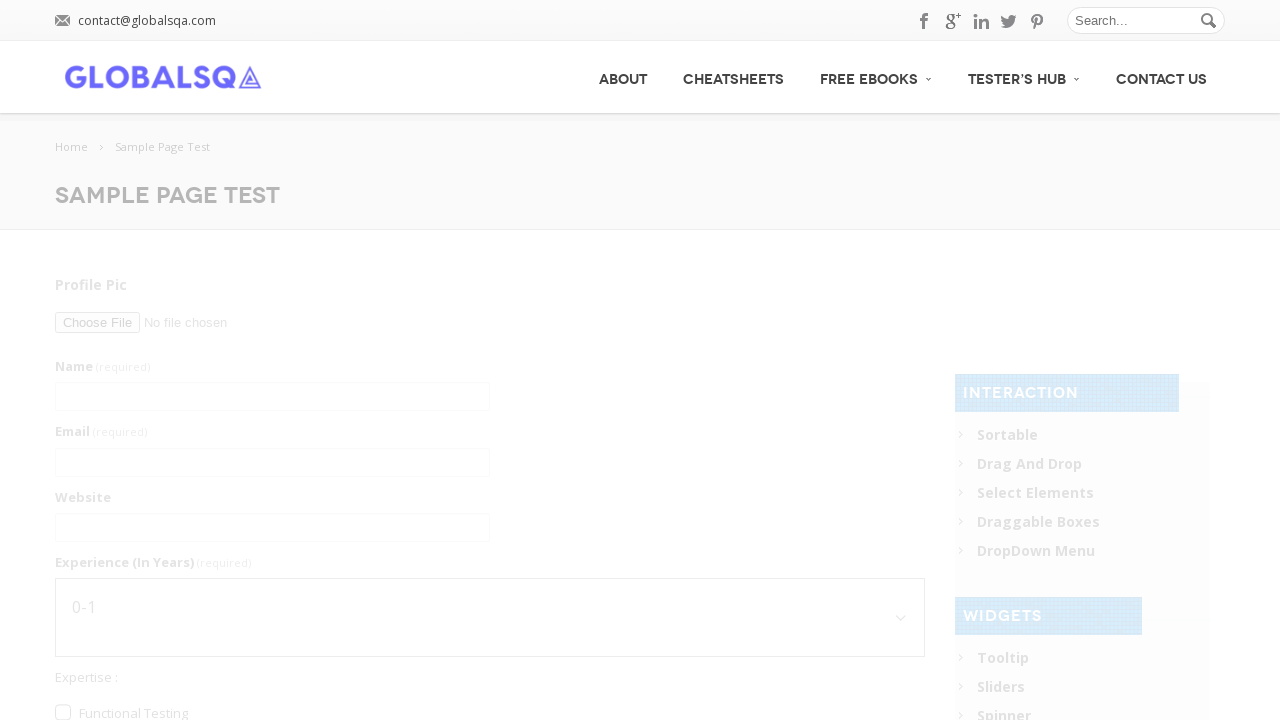

Entered registration comment in form field on input[name='g2599-comment'], textarea[name='g2599-comment']
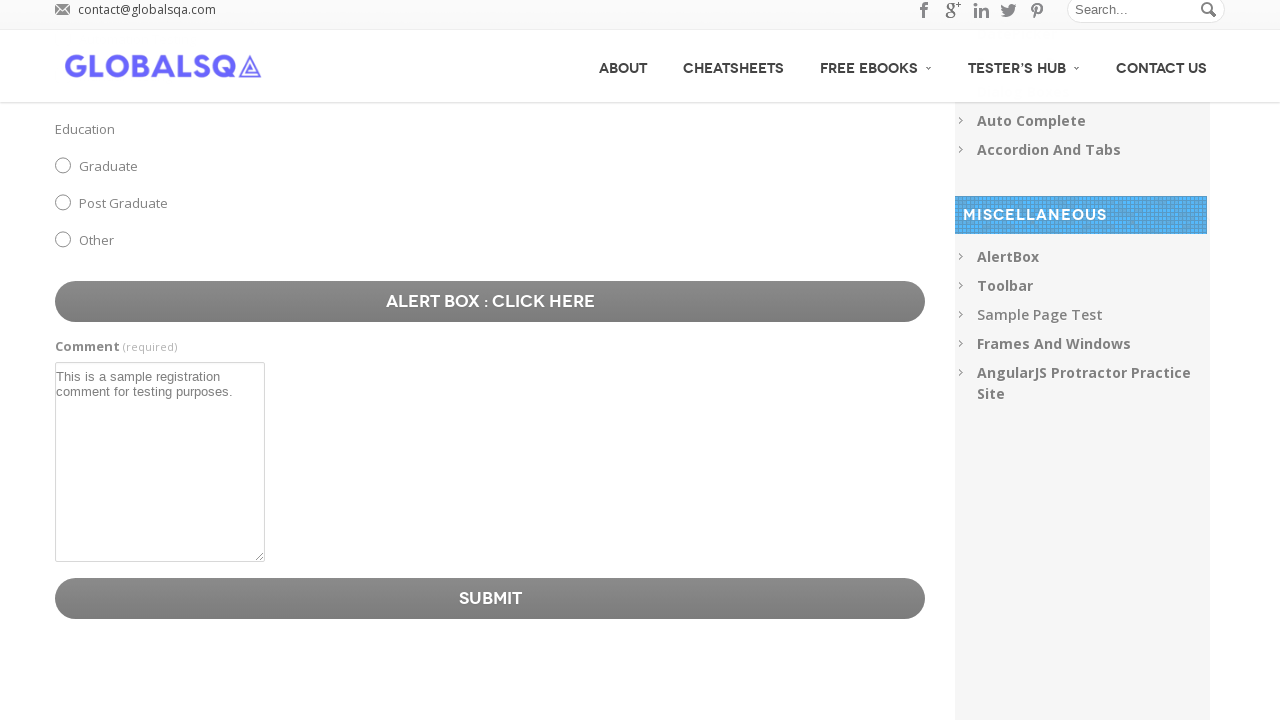

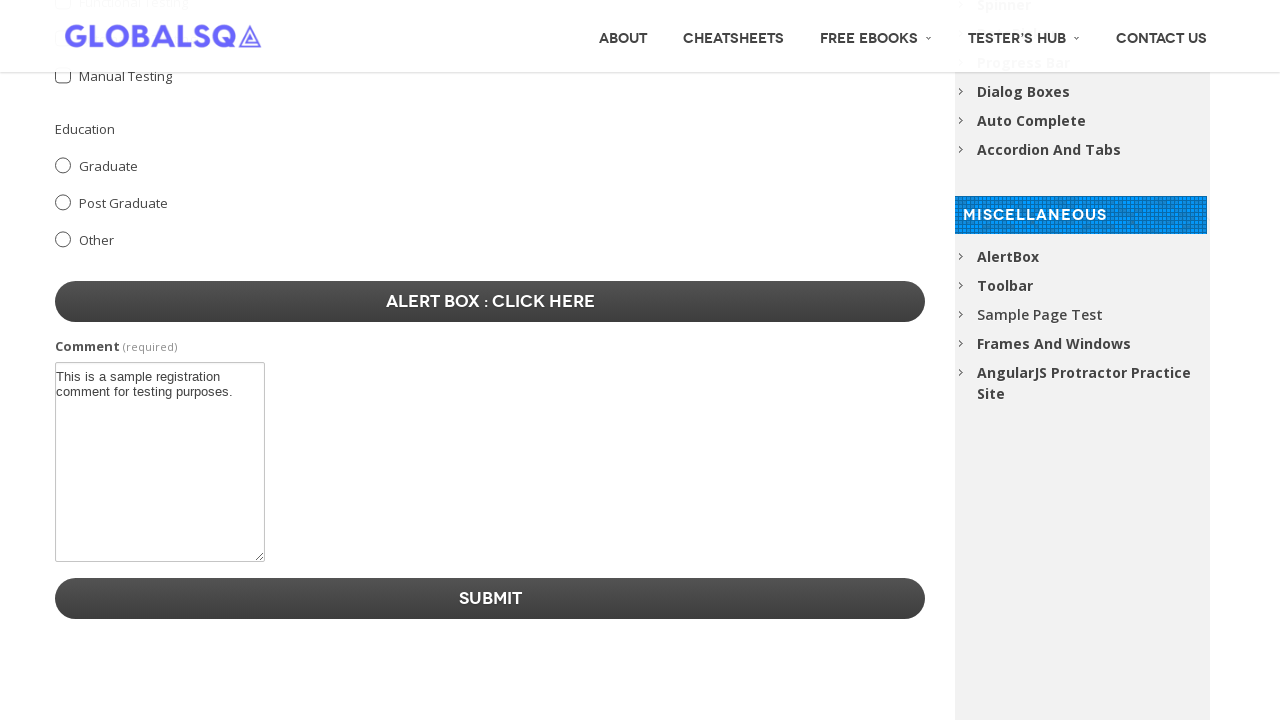